Tests drag-and-drop functionality by dragging an element from a source position to a target droppable area and verifying the drop was successful by checking the text changes to "Dropped!"

Starting URL: http://crossbrowsertesting.github.io/drag-and-drop.html

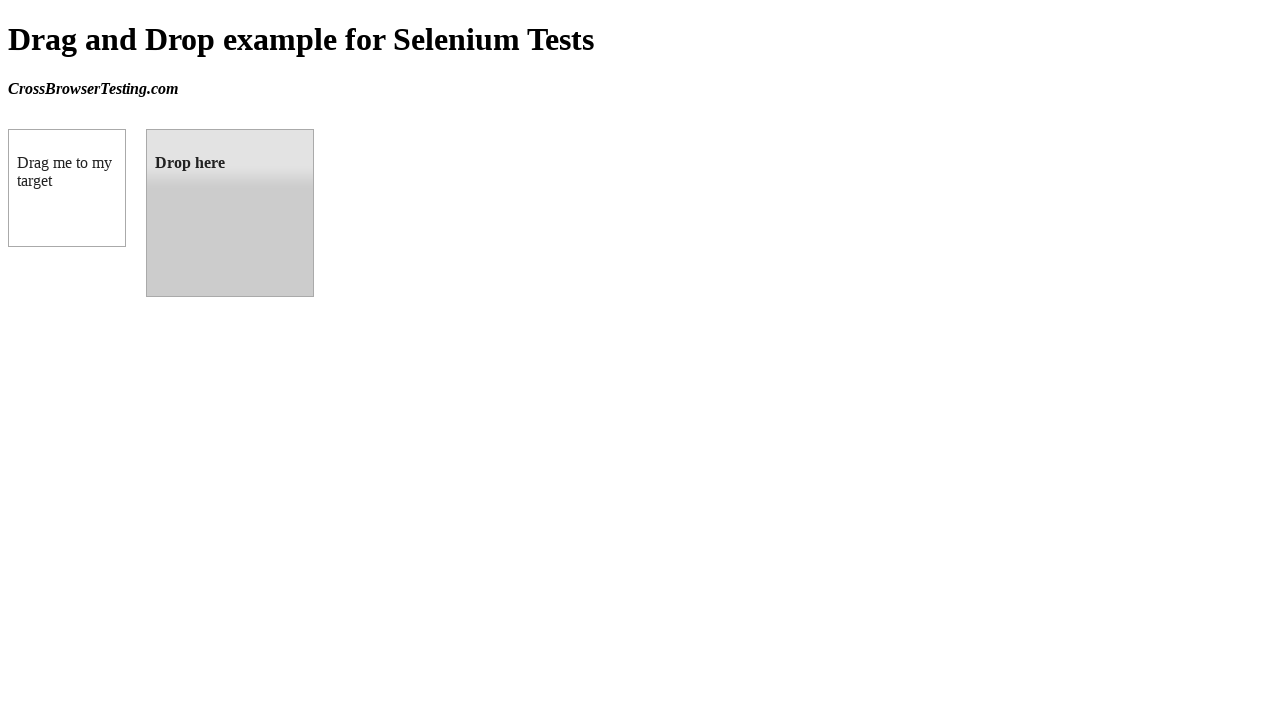

Located the draggable element
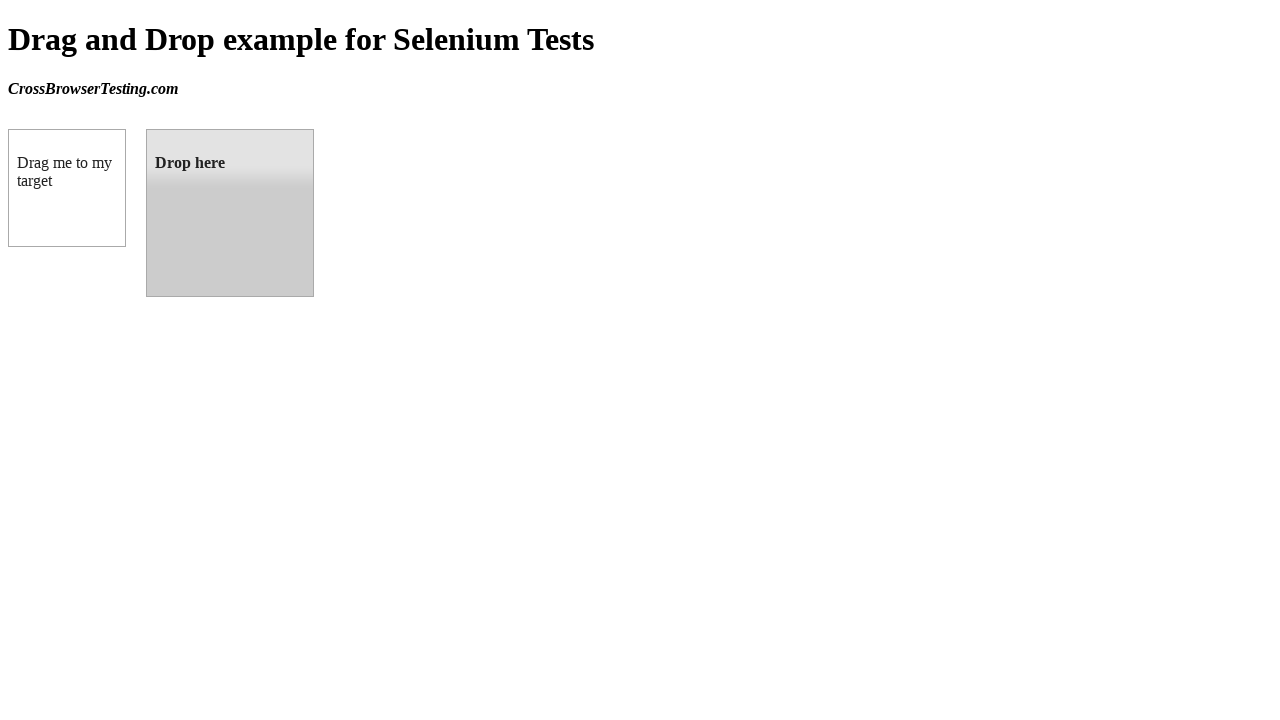

Located the droppable target element
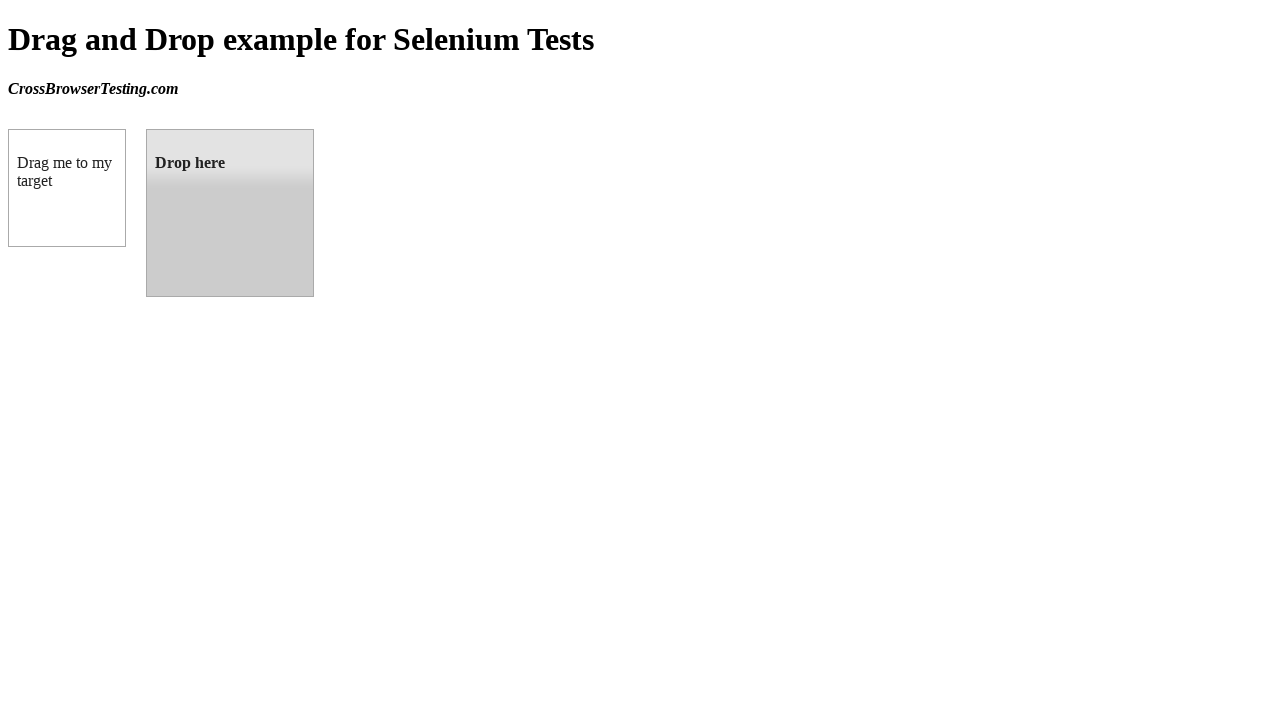

Dragged element from source to droppable target at (230, 213)
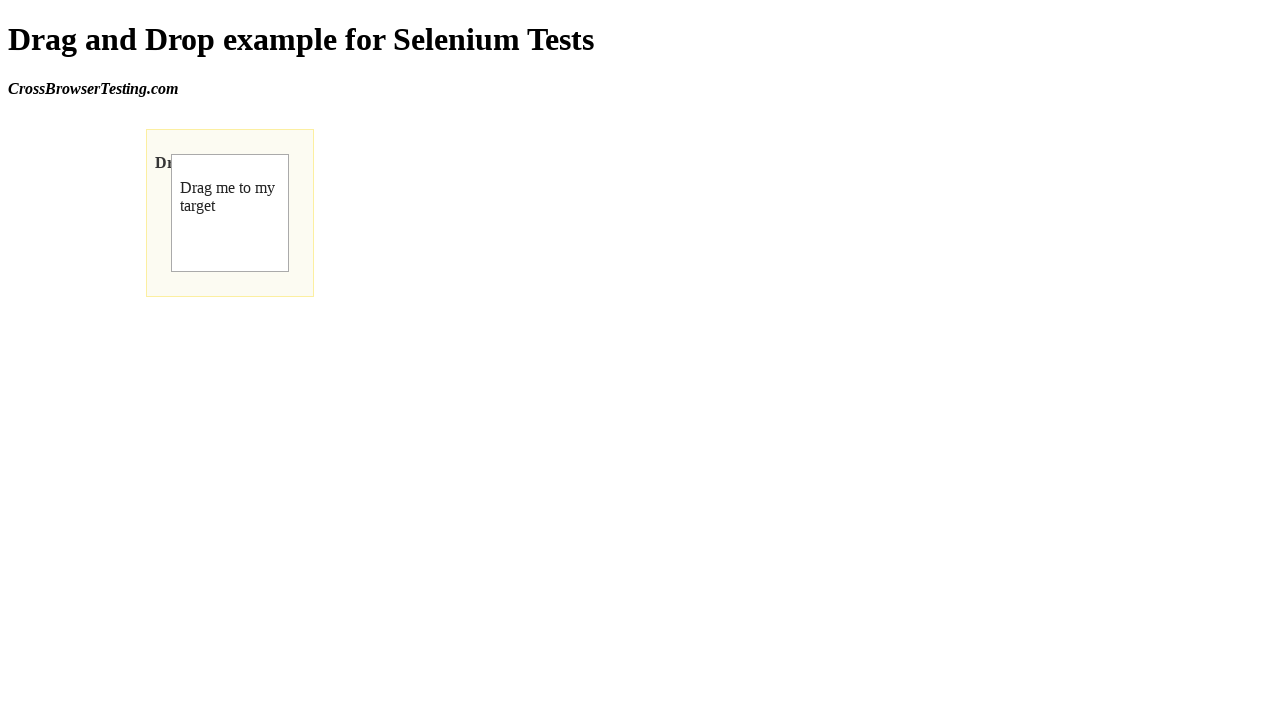

Retrieved text content from droppable element
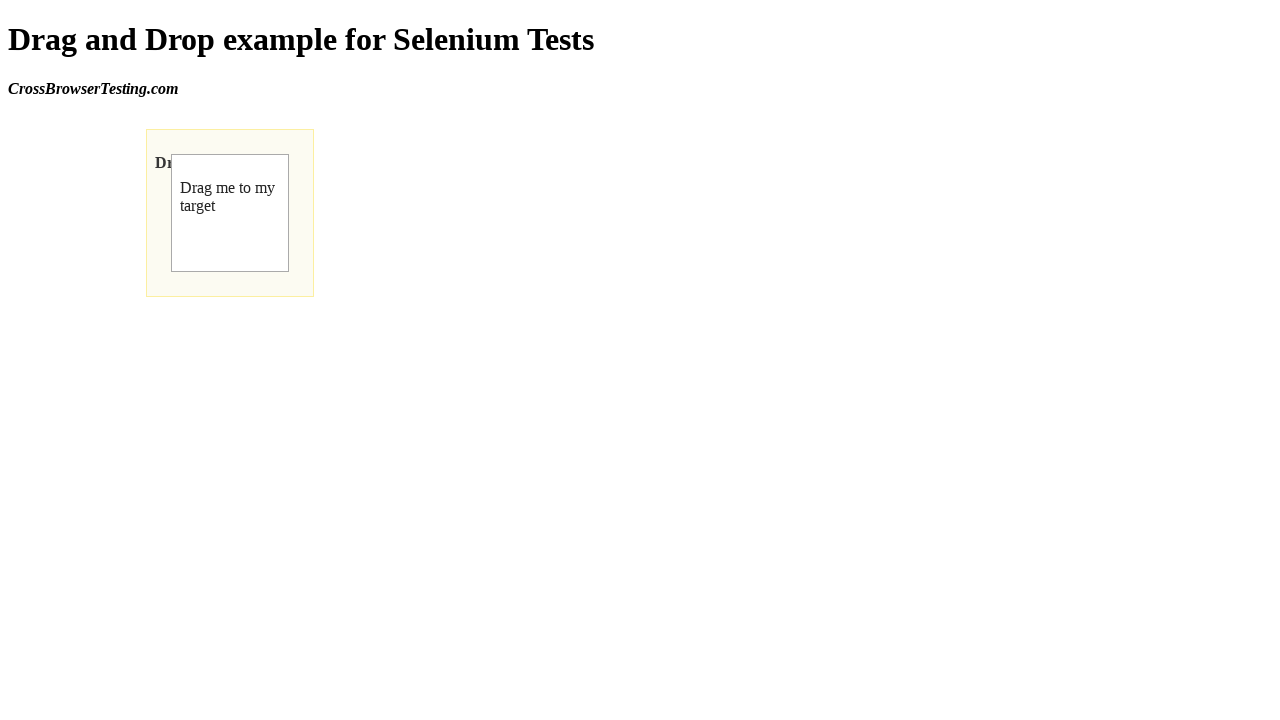

Verified that droppable text changed to 'Dropped!' - drop was successful
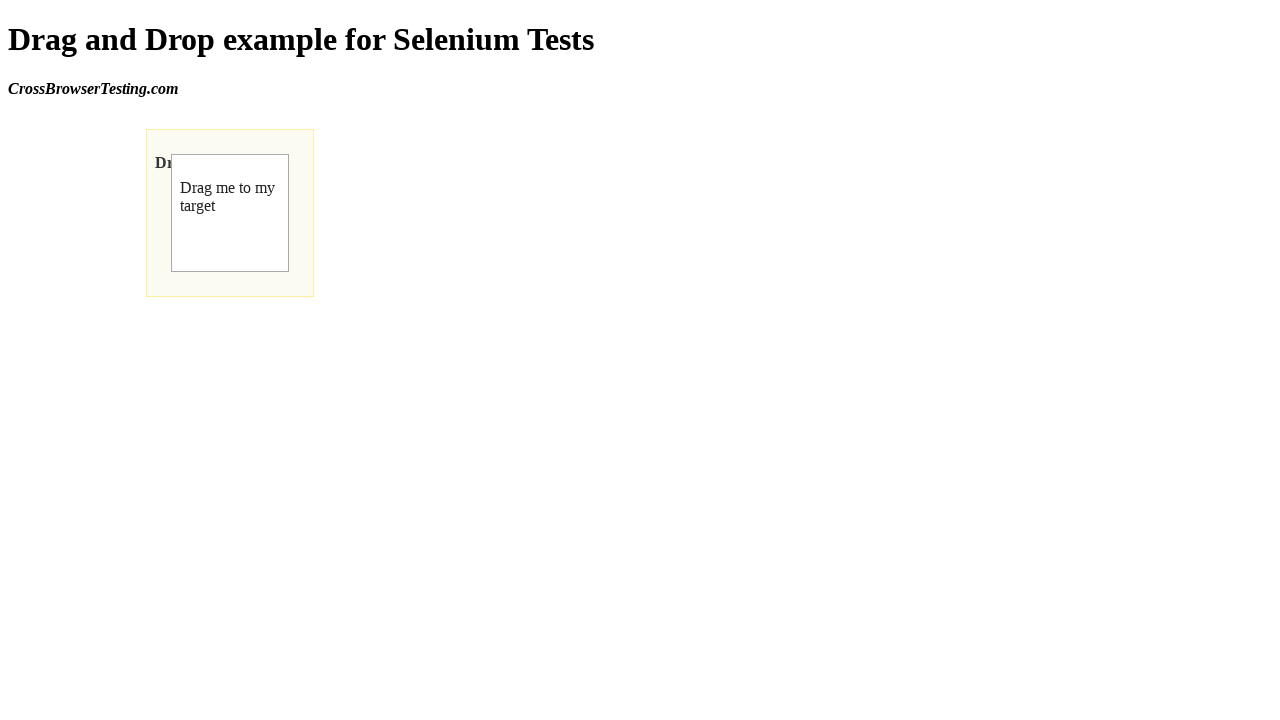

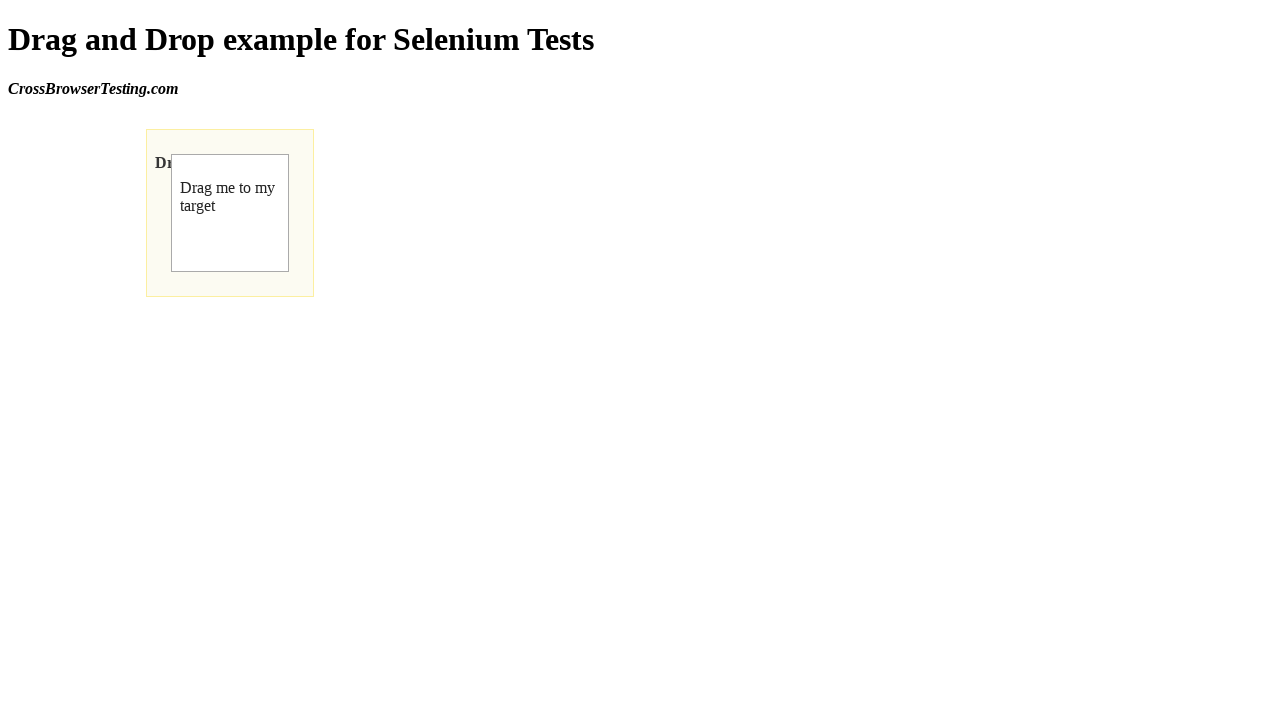